Tests copy-paste functionality by selecting all text from a source field using keyboard shortcuts and pasting it into a destination field

Starting URL: https://testautomationpractice.blogspot.com/

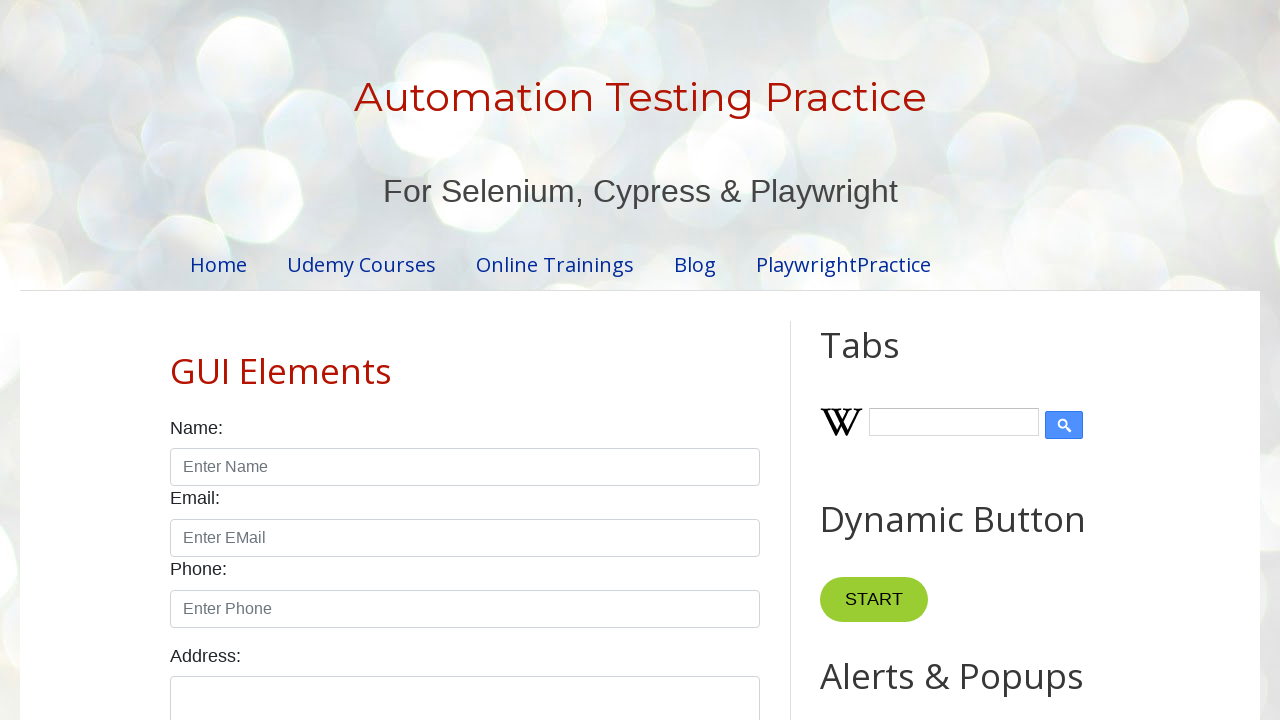

Clicked on source field #field1 at (977, 361) on #field1
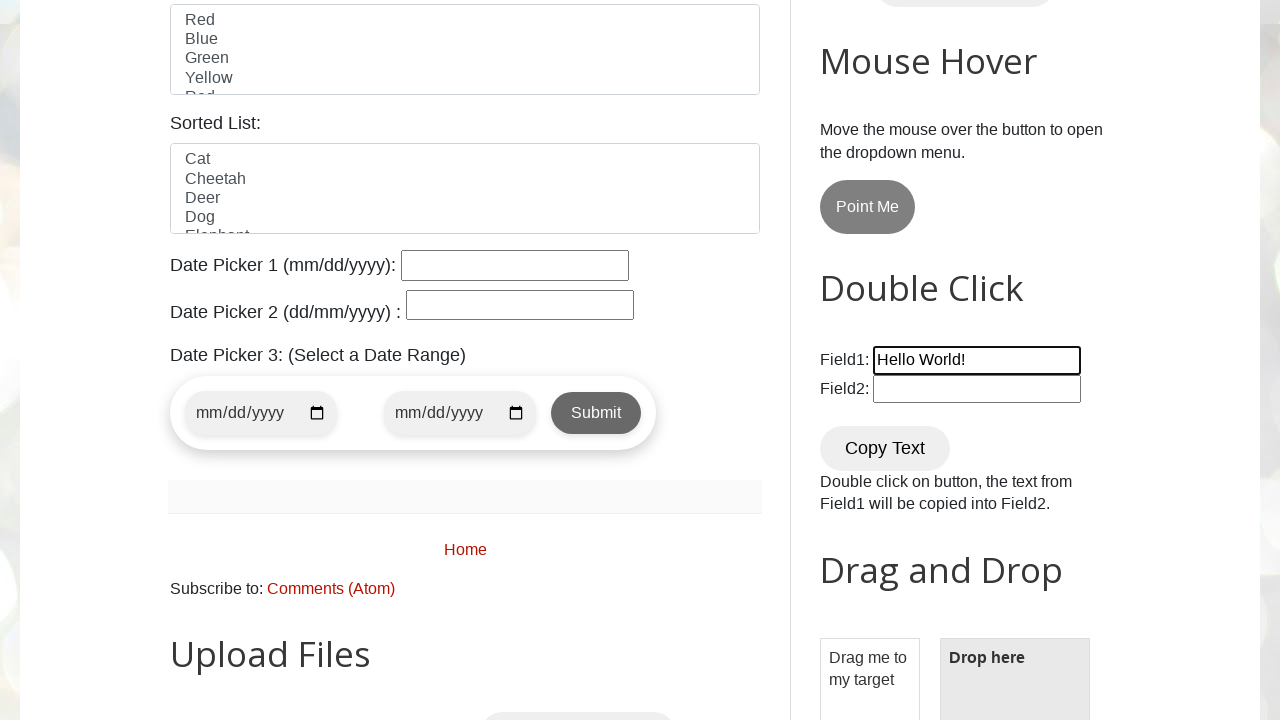

Selected all text in source field using Ctrl+A
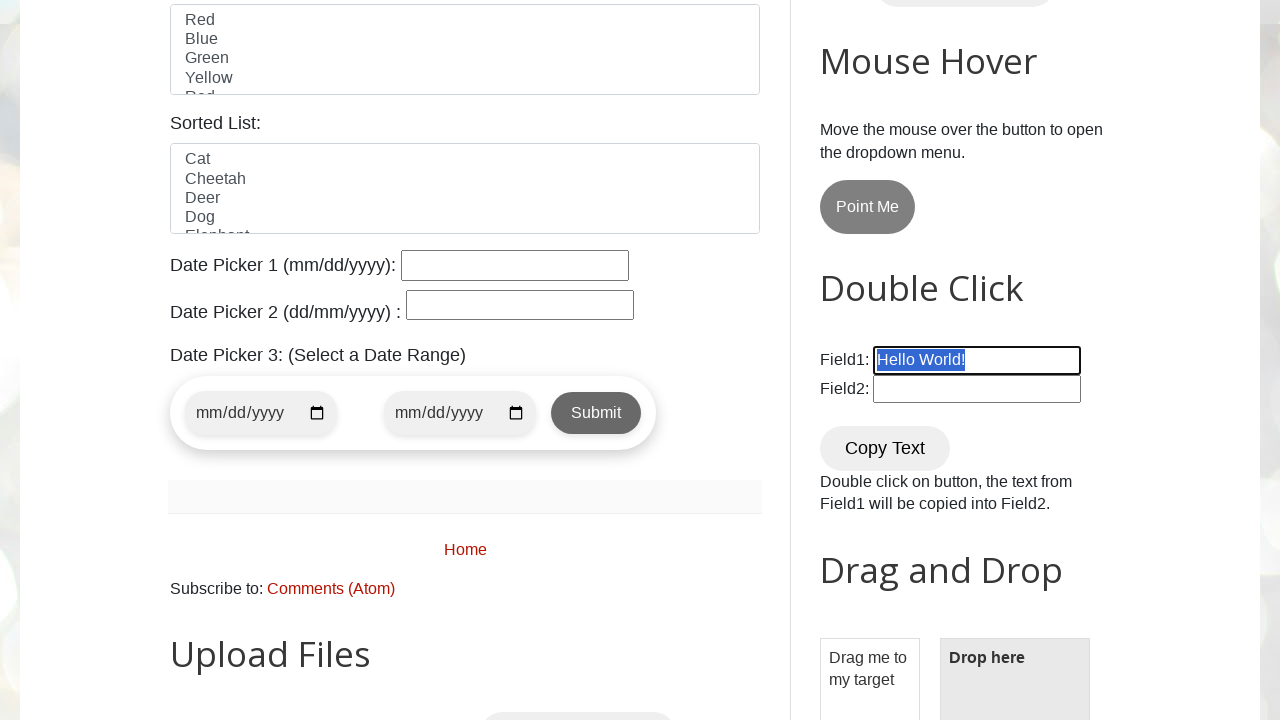

Copied selected text using Ctrl+C
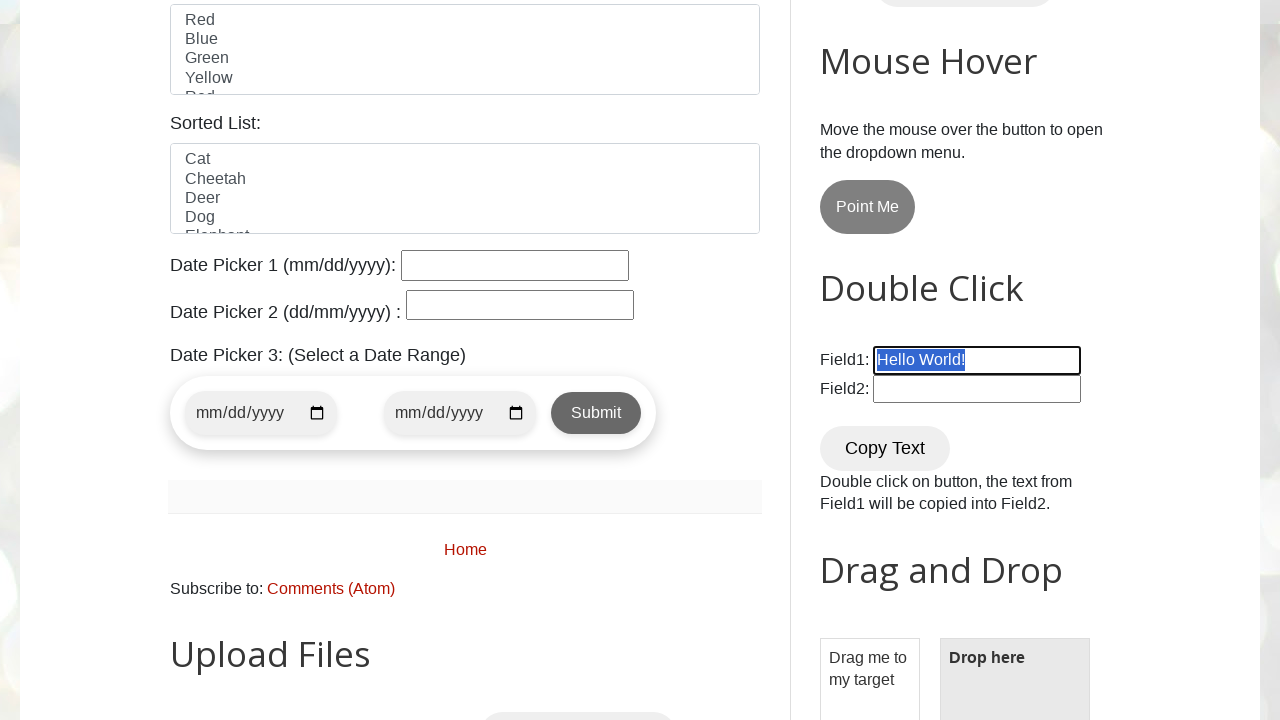

Clicked on destination field #field2 at (977, 389) on #field2
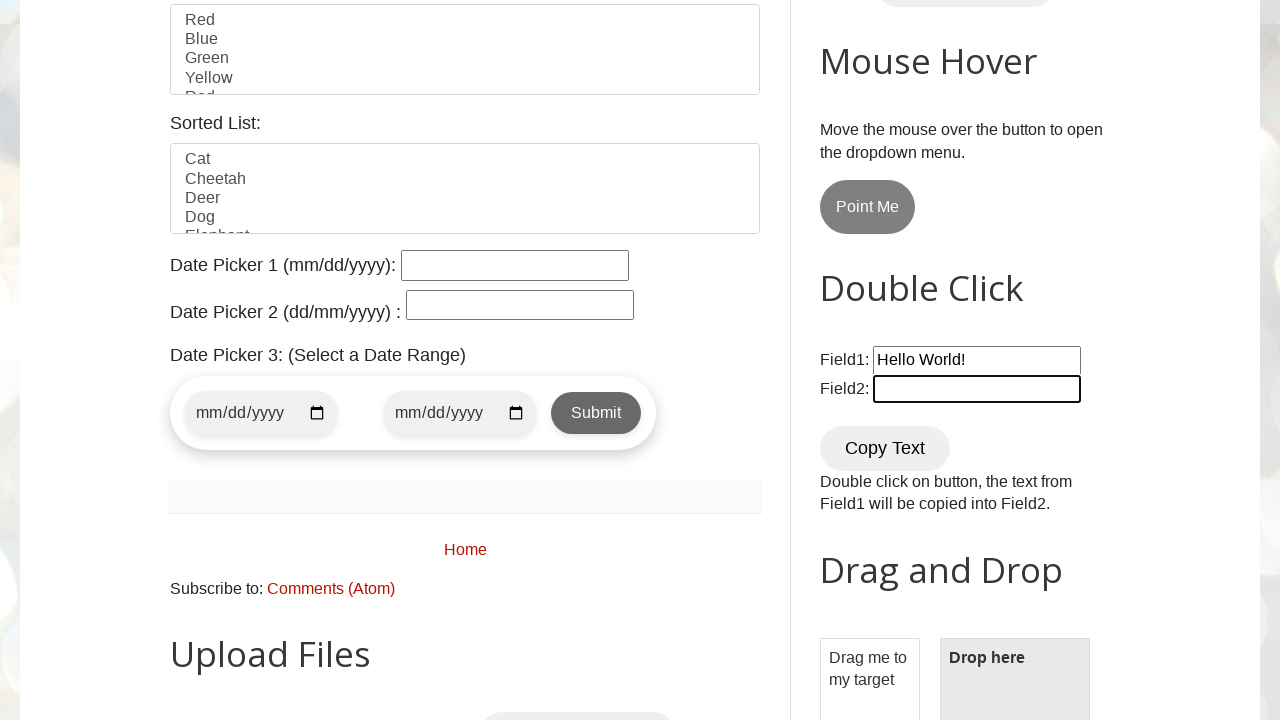

Pasted copied text into destination field using Ctrl+V
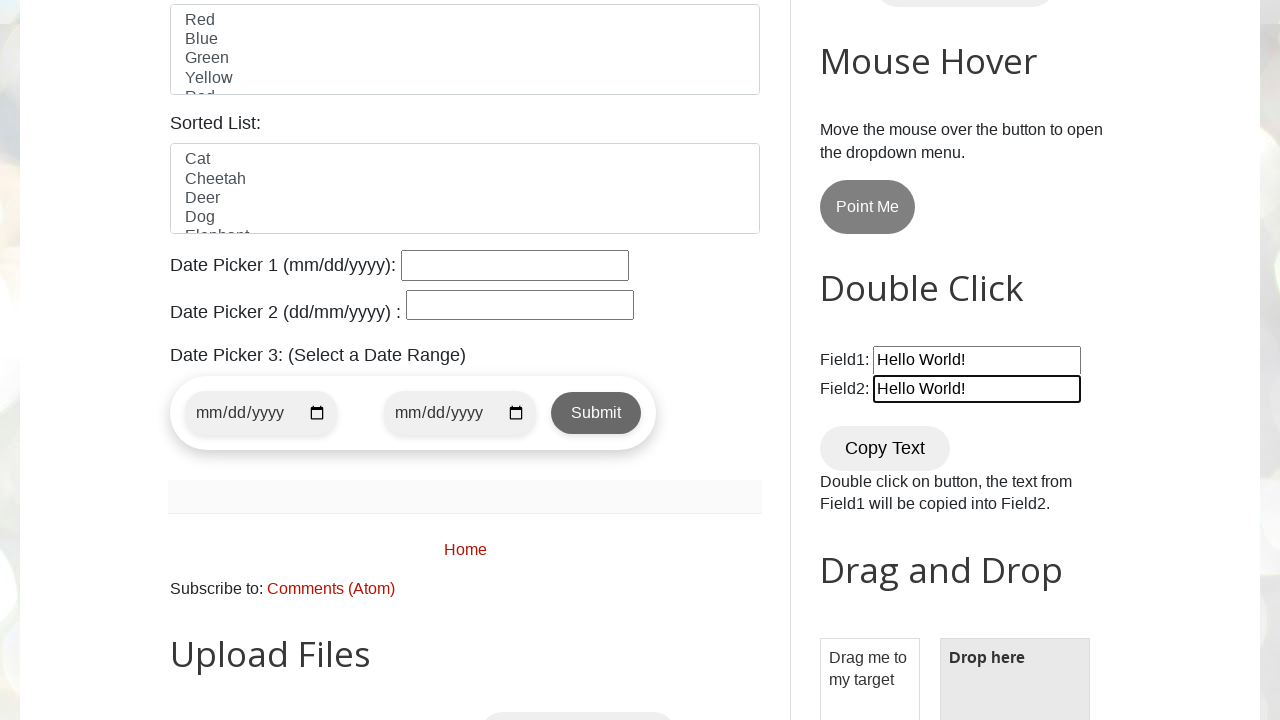

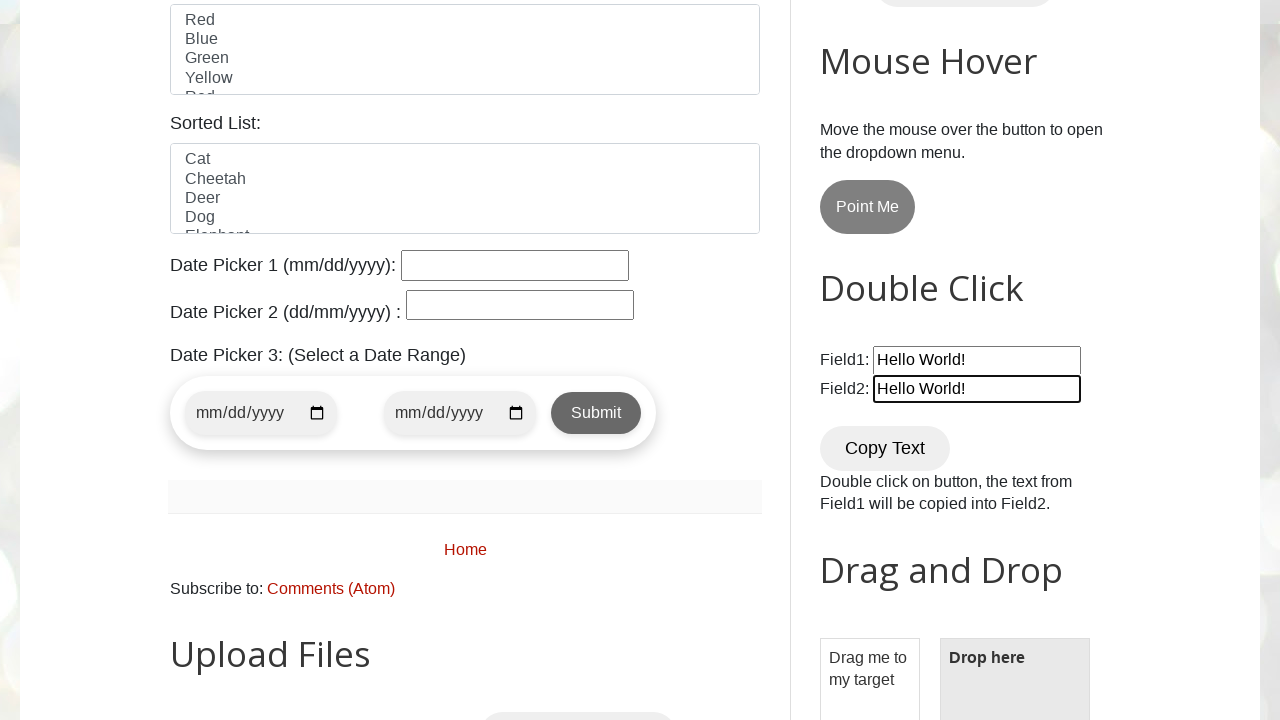